Tests that very long input values (100 characters) are handled gracefully without crashing

Starting URL: https://opensource-demo.orangehrmlive.com/web/index.php/auth/login

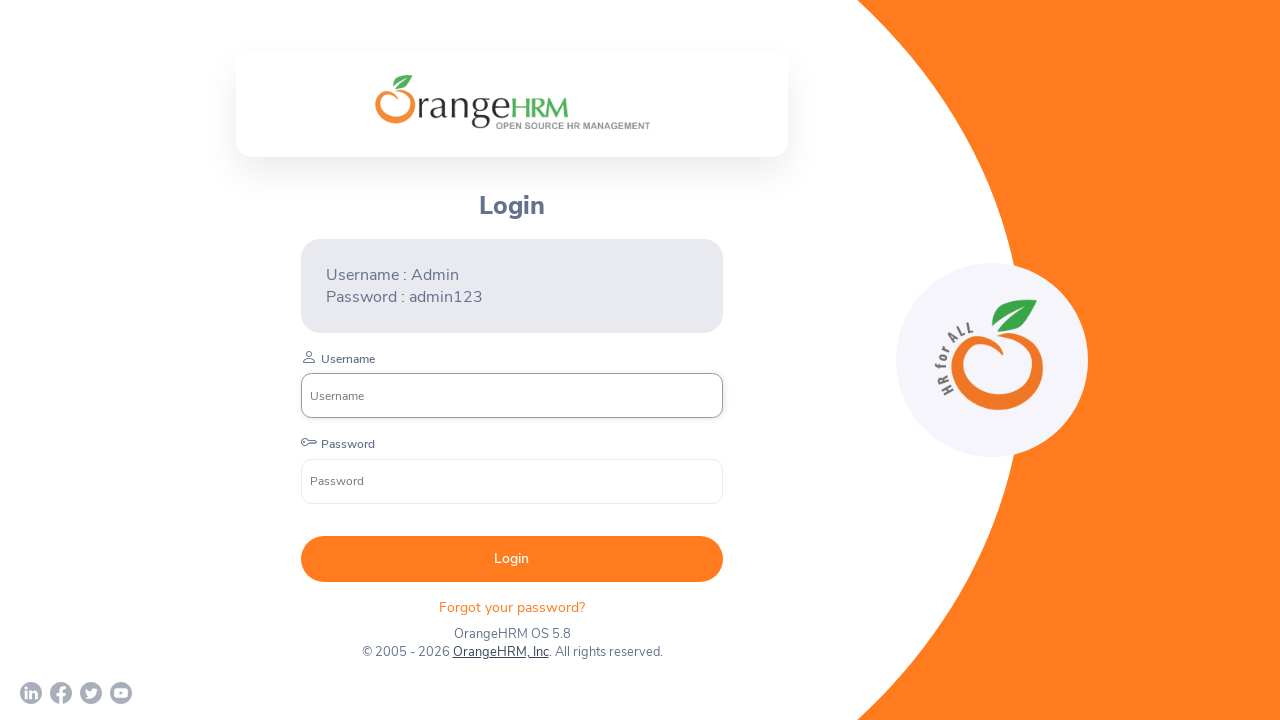

Filled username field with 100-character long input on input[placeholder='Username']
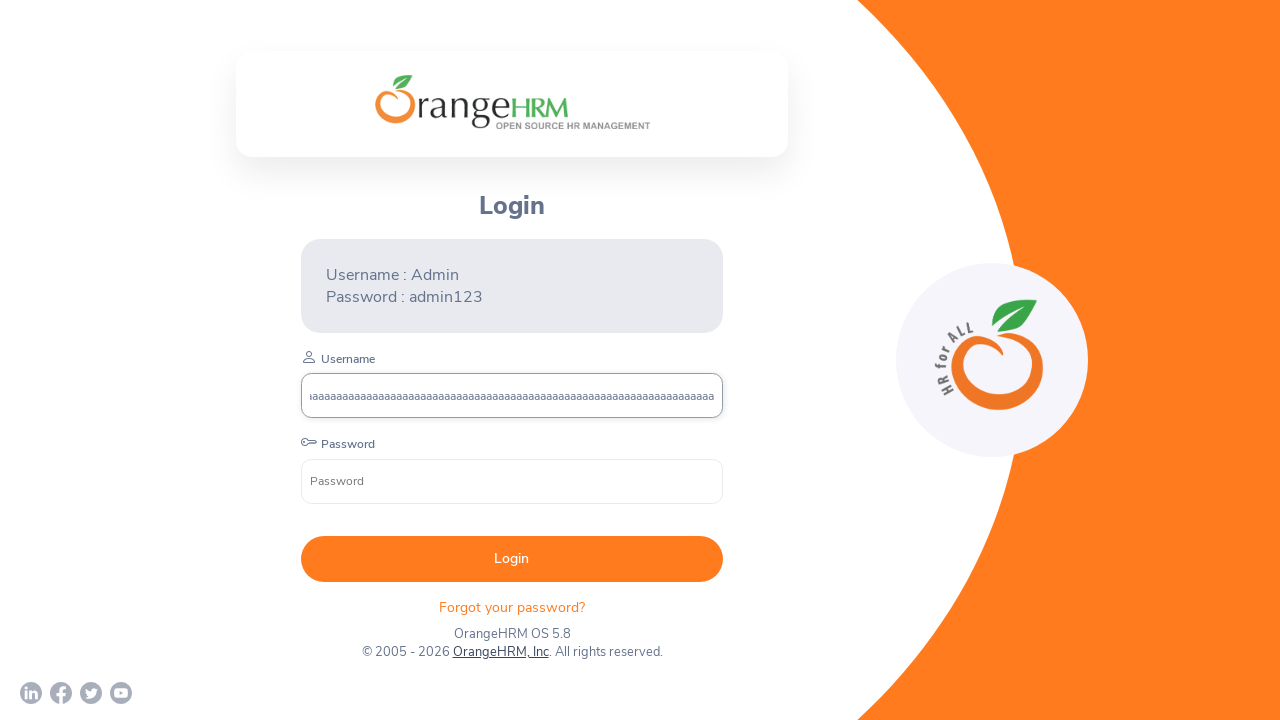

Filled password field with 100-character long input on input[placeholder='Password']
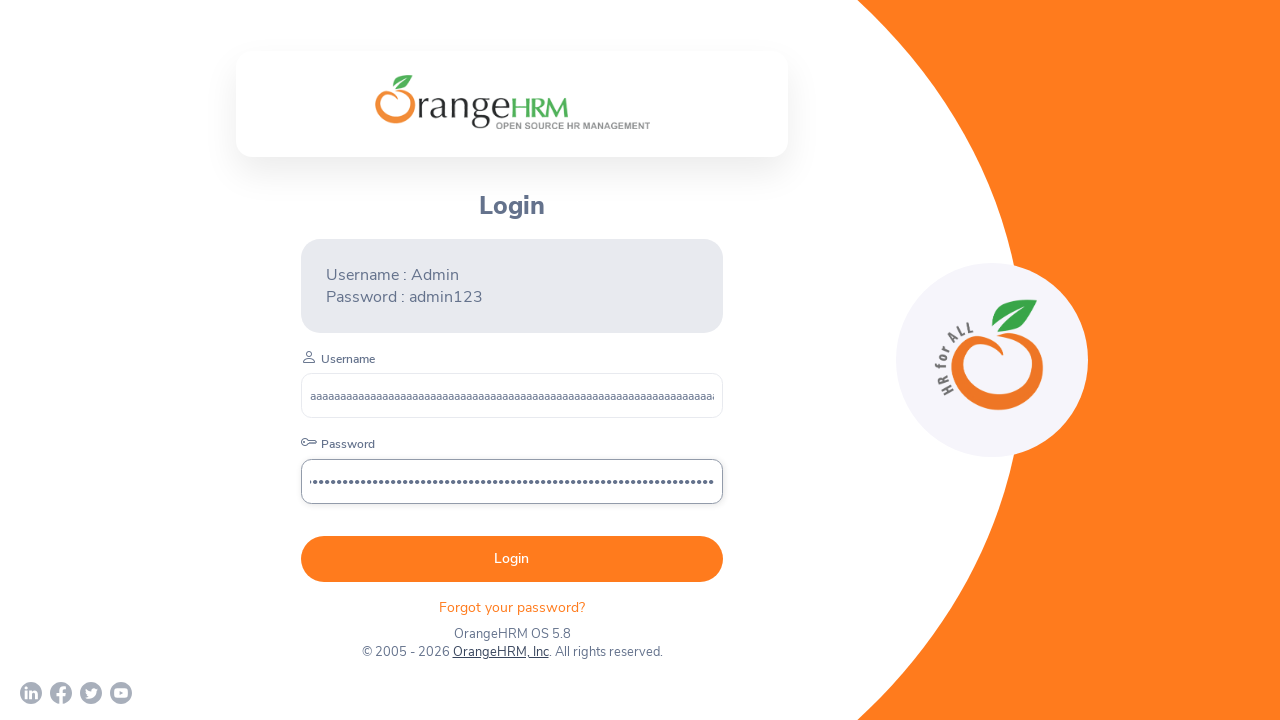

Clicked Login button with boundary-length inputs at (512, 559) on button:has-text('Login')
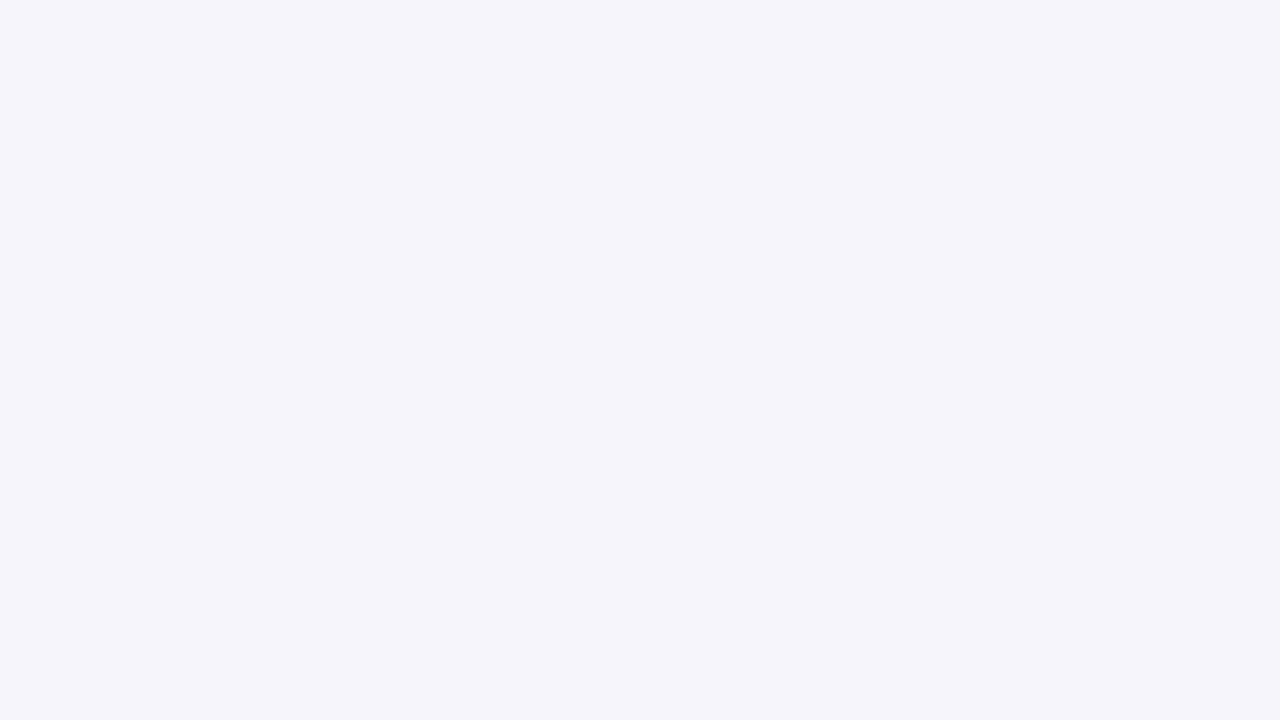

Invalid credentials message appeared - system handled long input gracefully
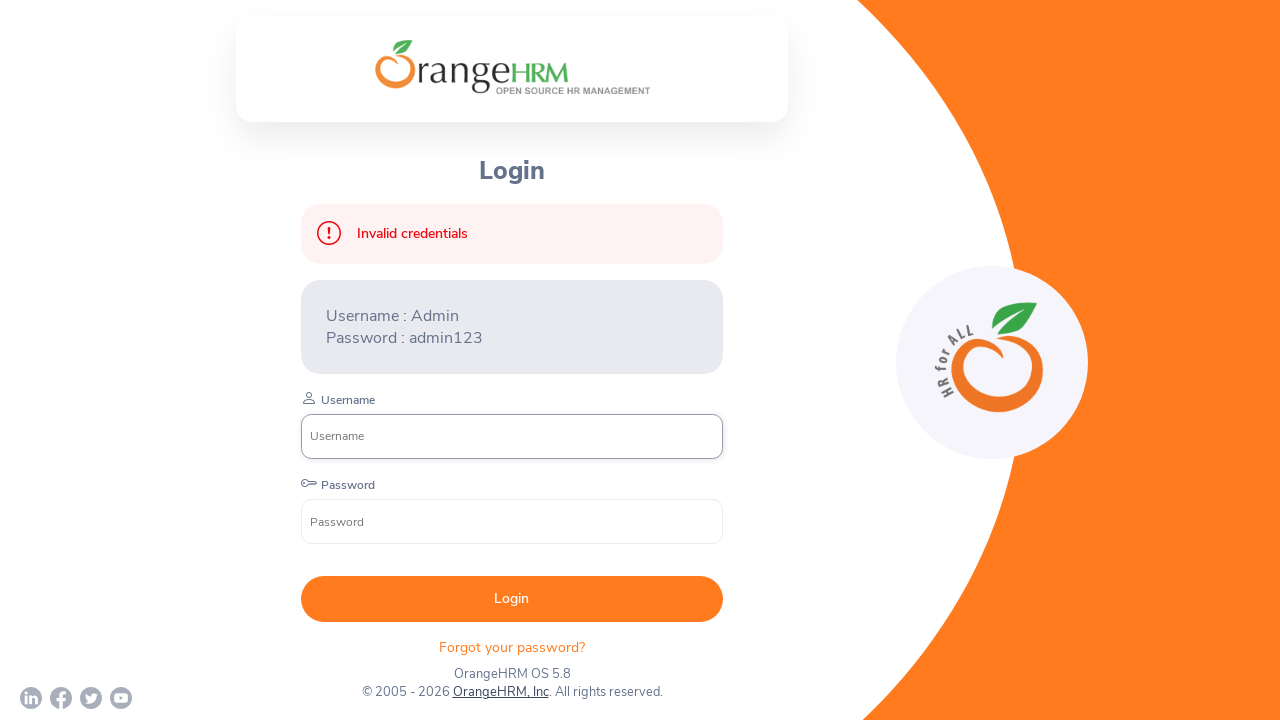

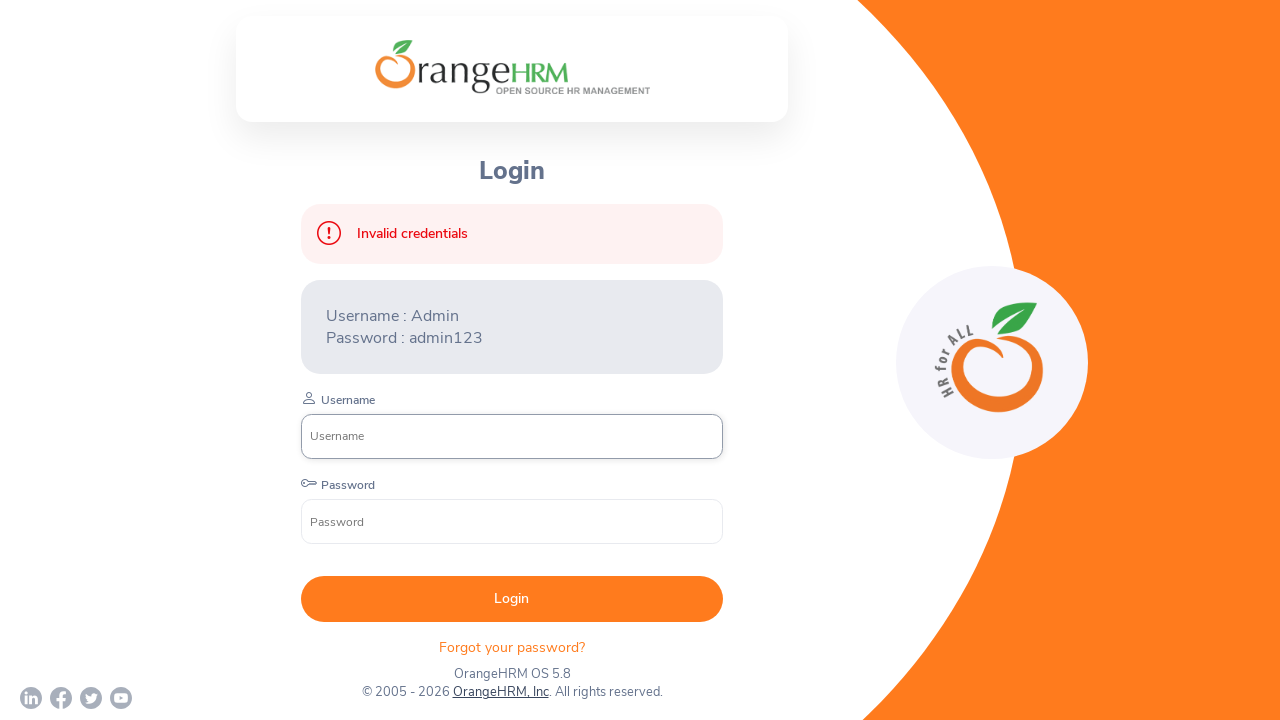